Tests double-click functionality on a button element on the demoqa buttons page

Starting URL: https://demoqa.com/buttons

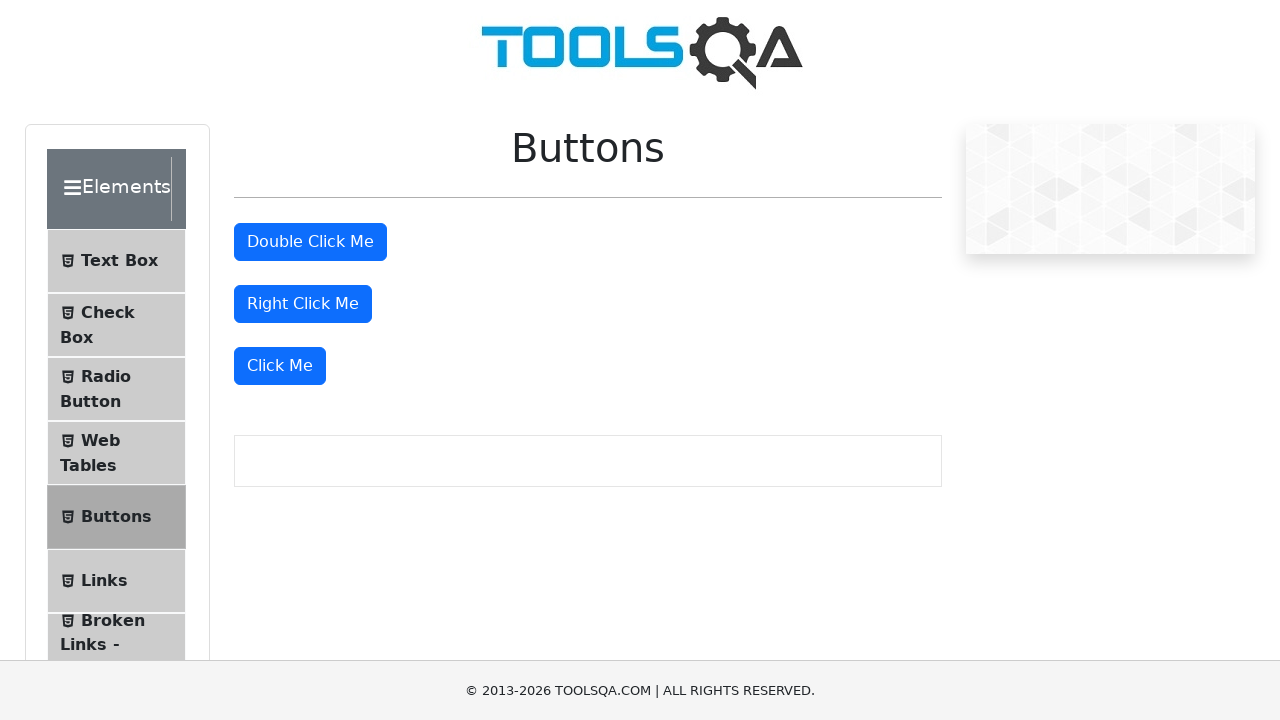

Double-clicked the double-click button element at (310, 242) on #doubleClickBtn
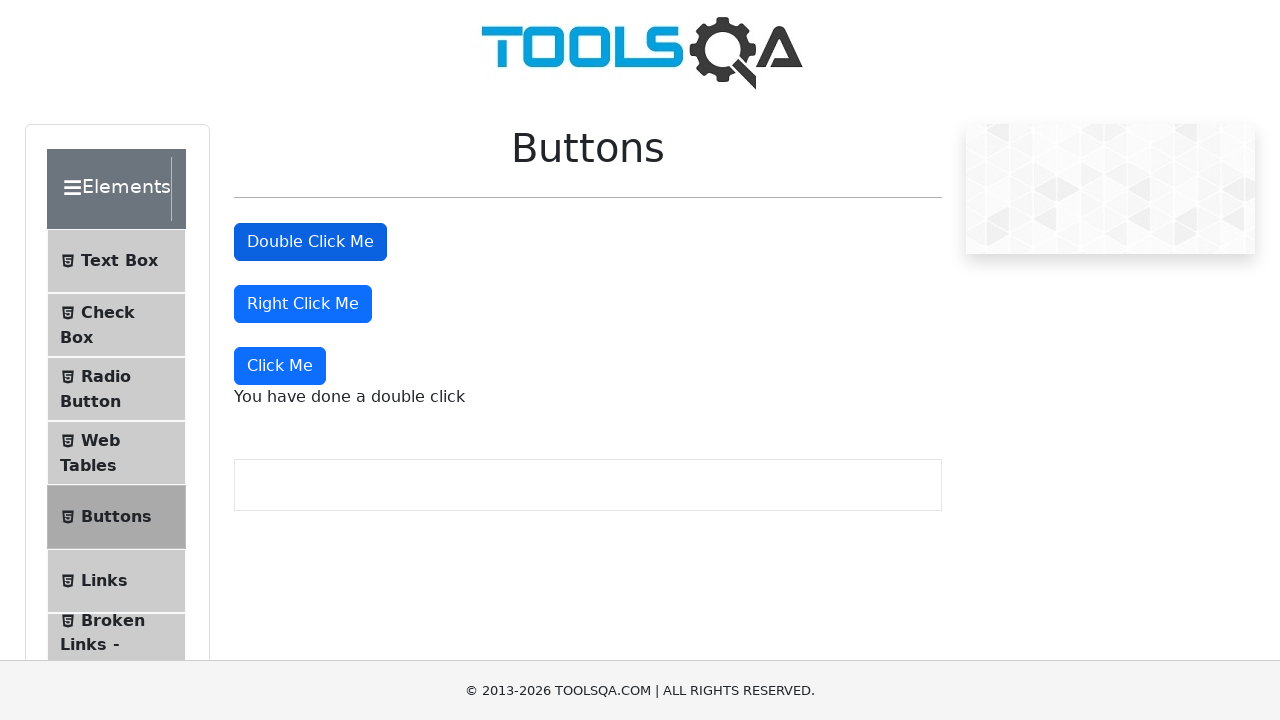

Double-click message appeared on page
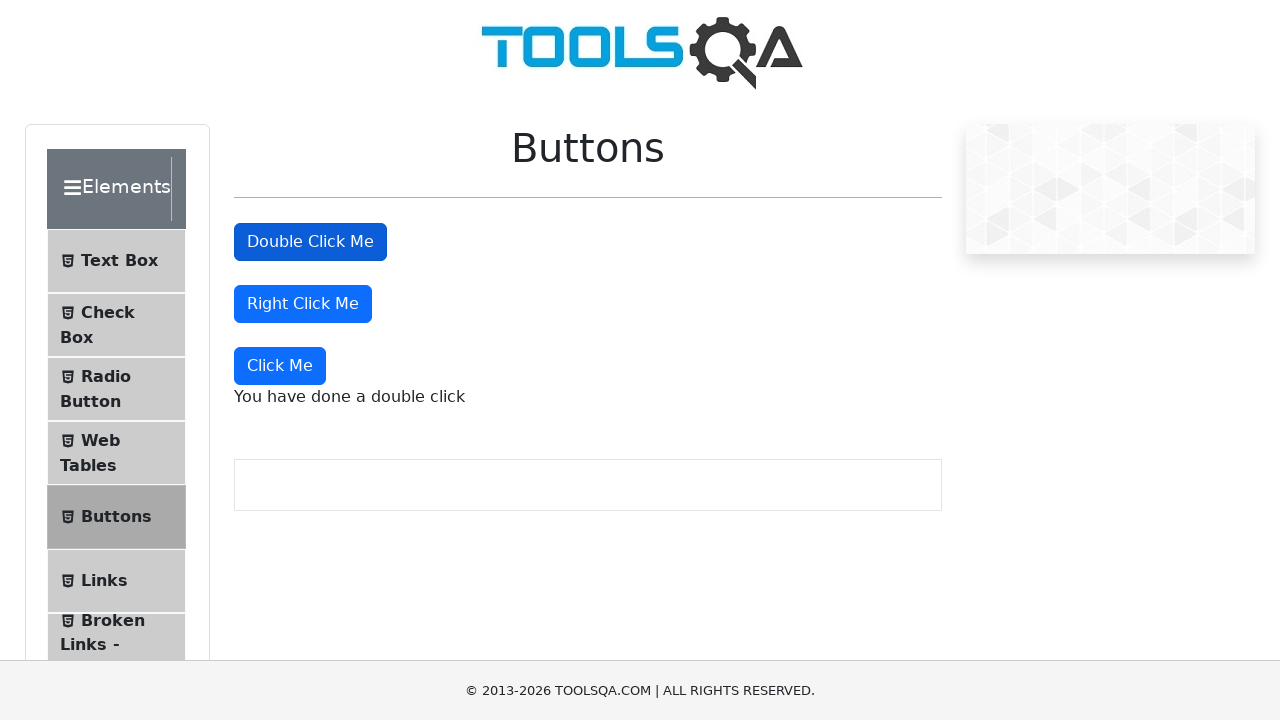

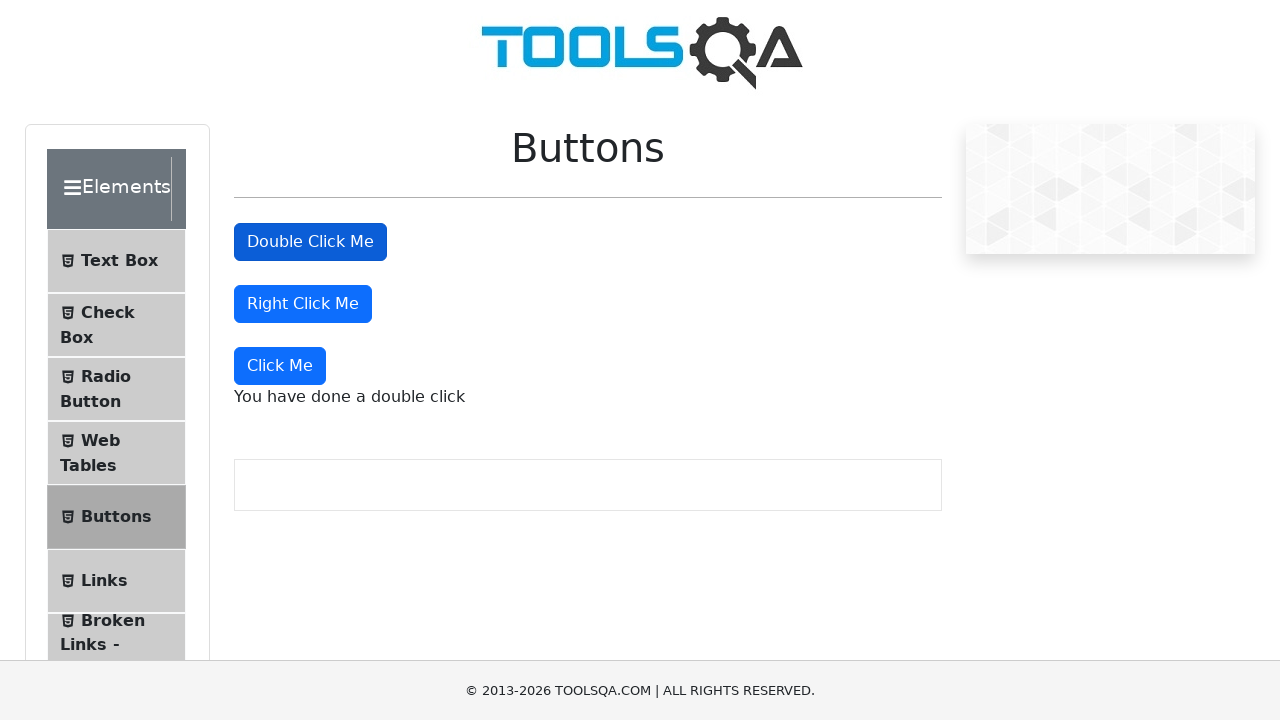